Tests horizontal scrolling within a specific element on a lazy load demo page

Starting URL: http://ressio.github.io/lazy-load-xt/demo/horizontal.htm

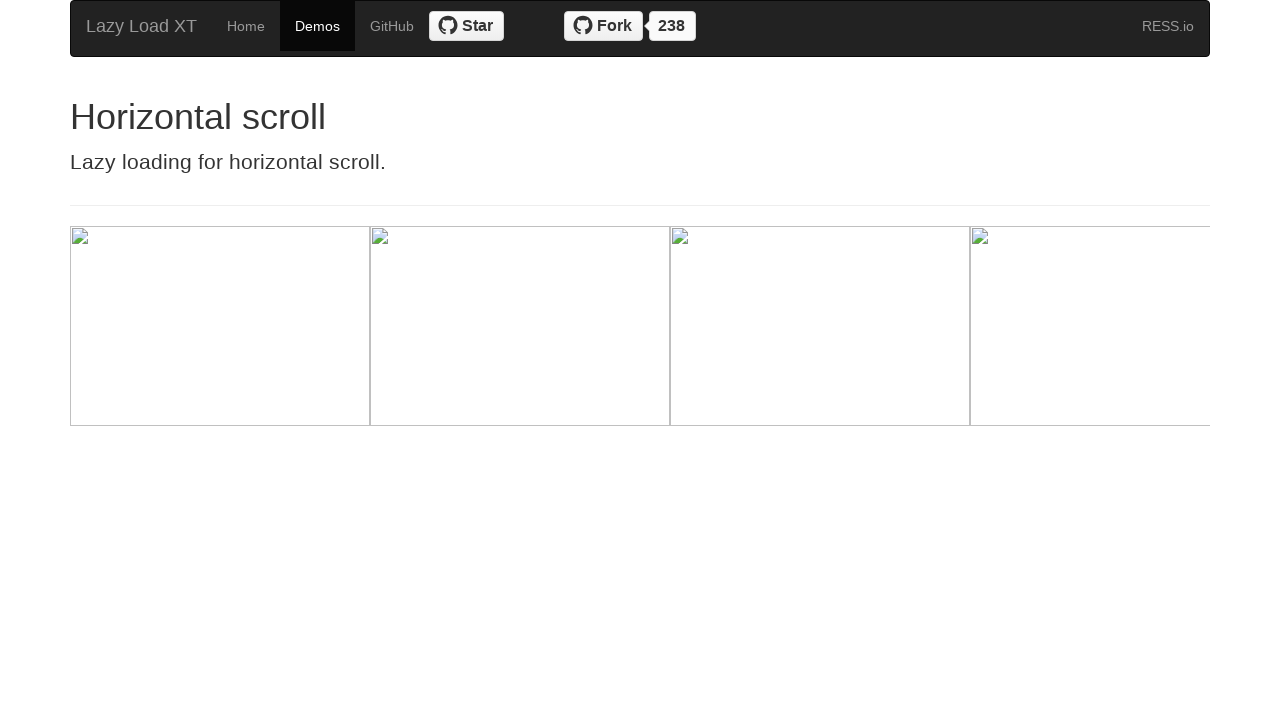

Located the wrapper element containing horizontally scrollable content
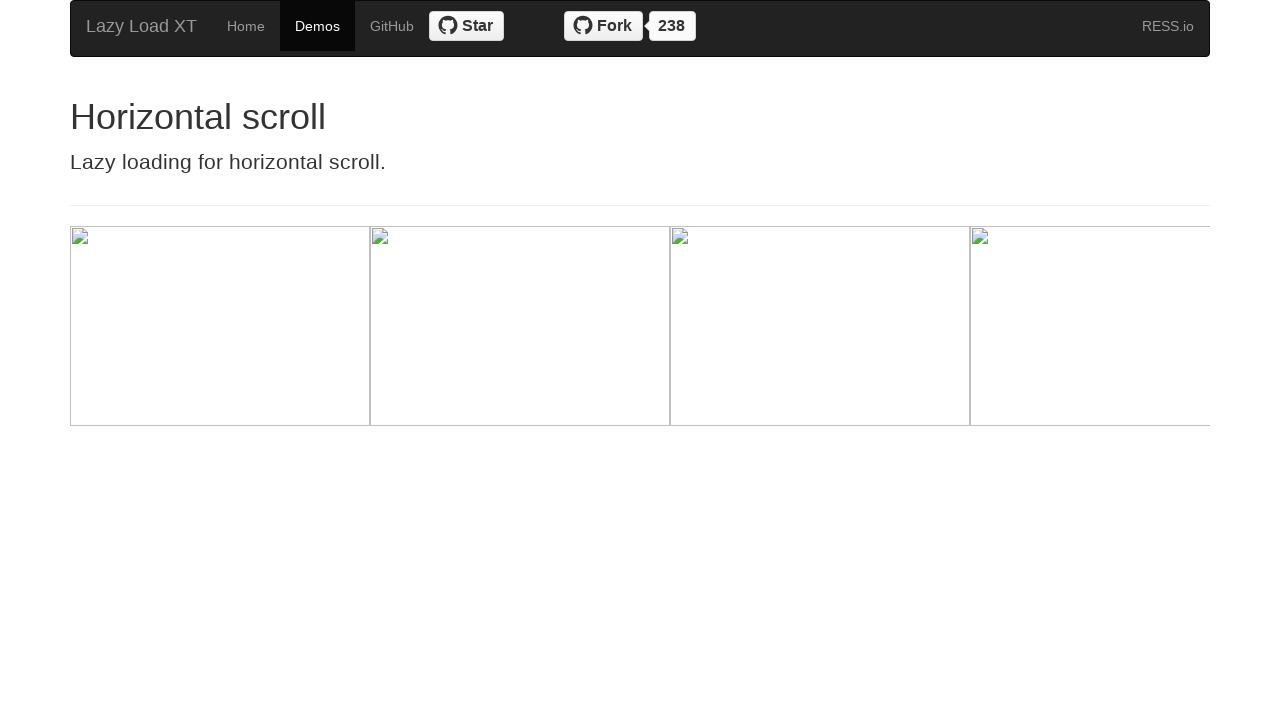

Scrolled horizontally inside wrapper element by 1000px
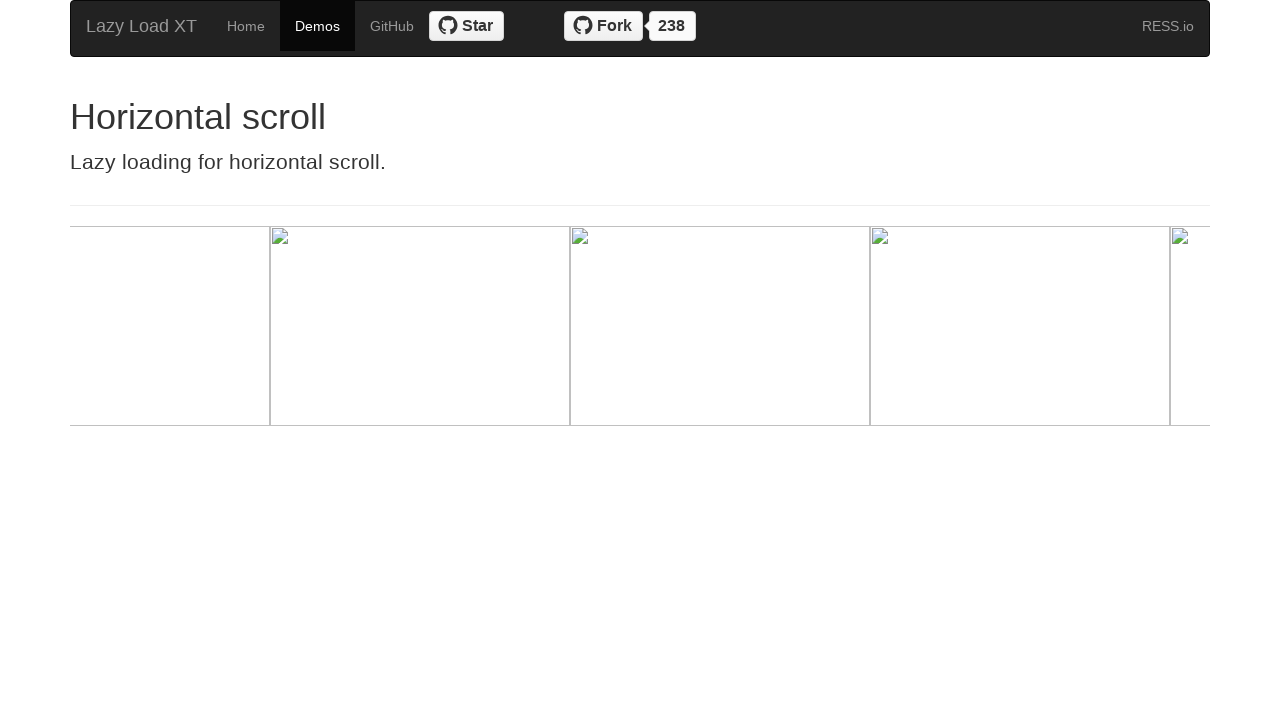

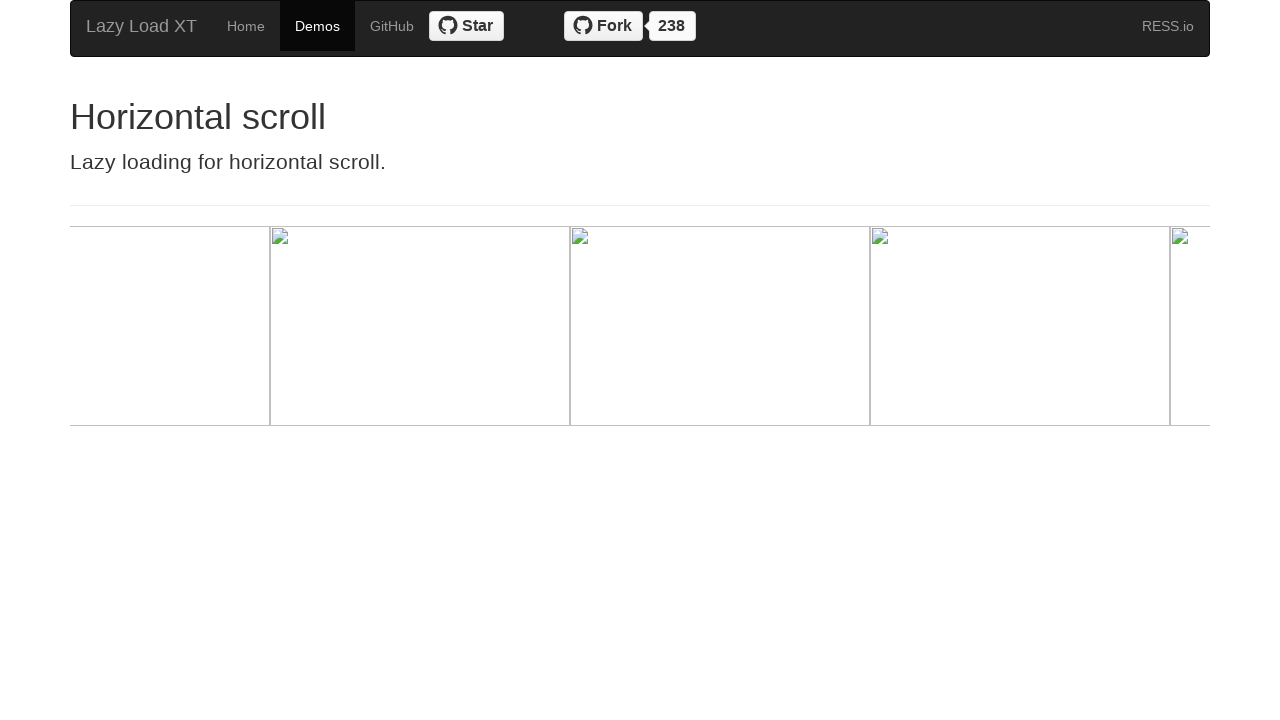